Tests date input by directly typing a date string into the date field

Starting URL: https://kristinek.github.io/site/examples/actions

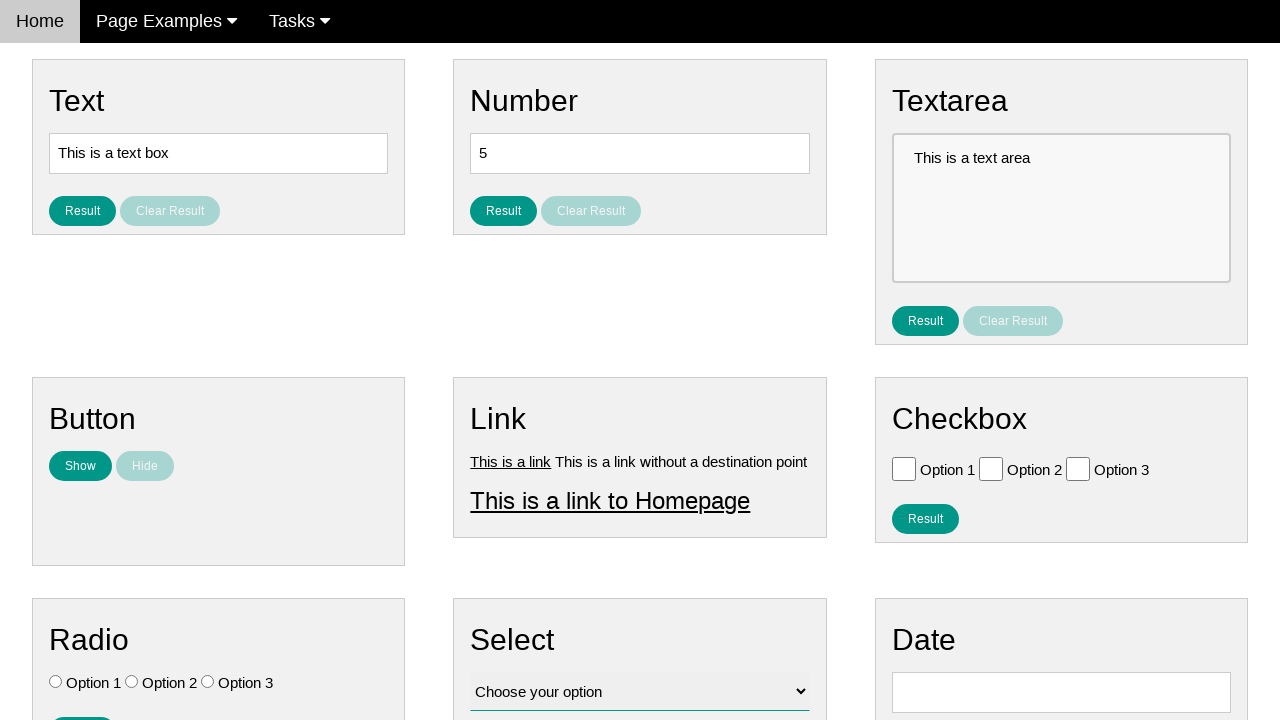

Cleared the date input field on #vfb-8
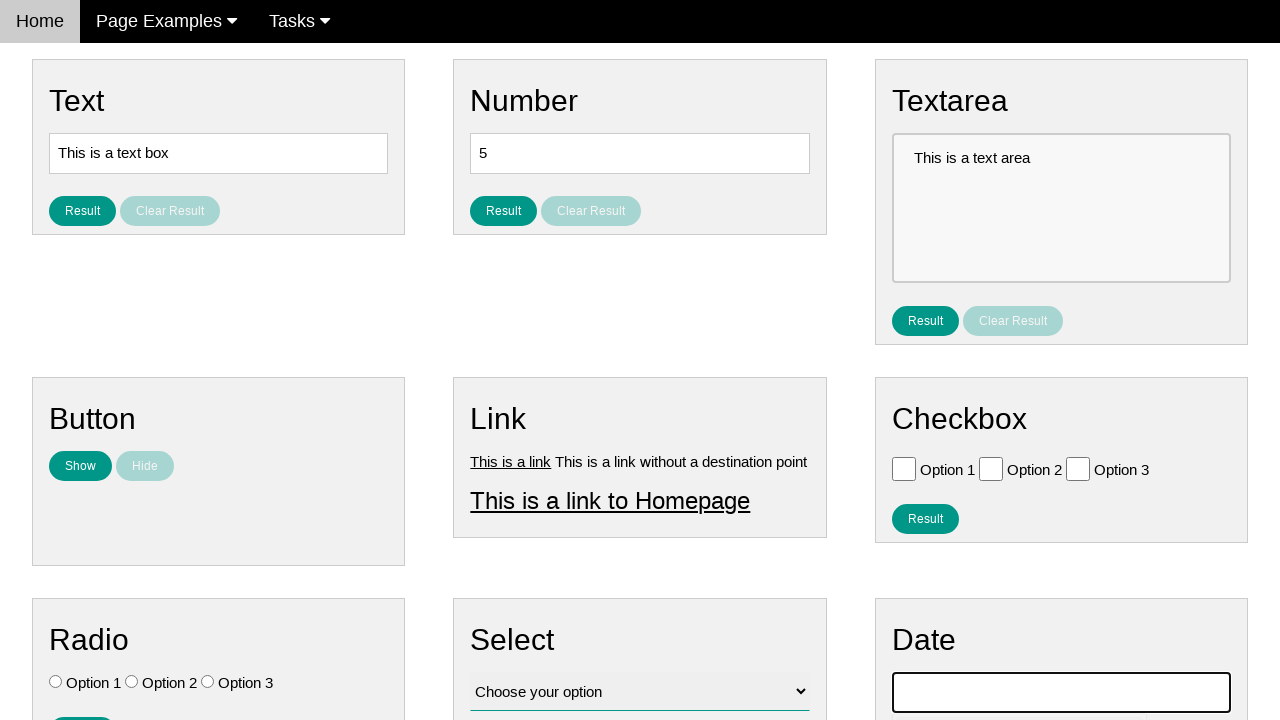

Typed date '12/15/2014' directly into the date field on #vfb-8
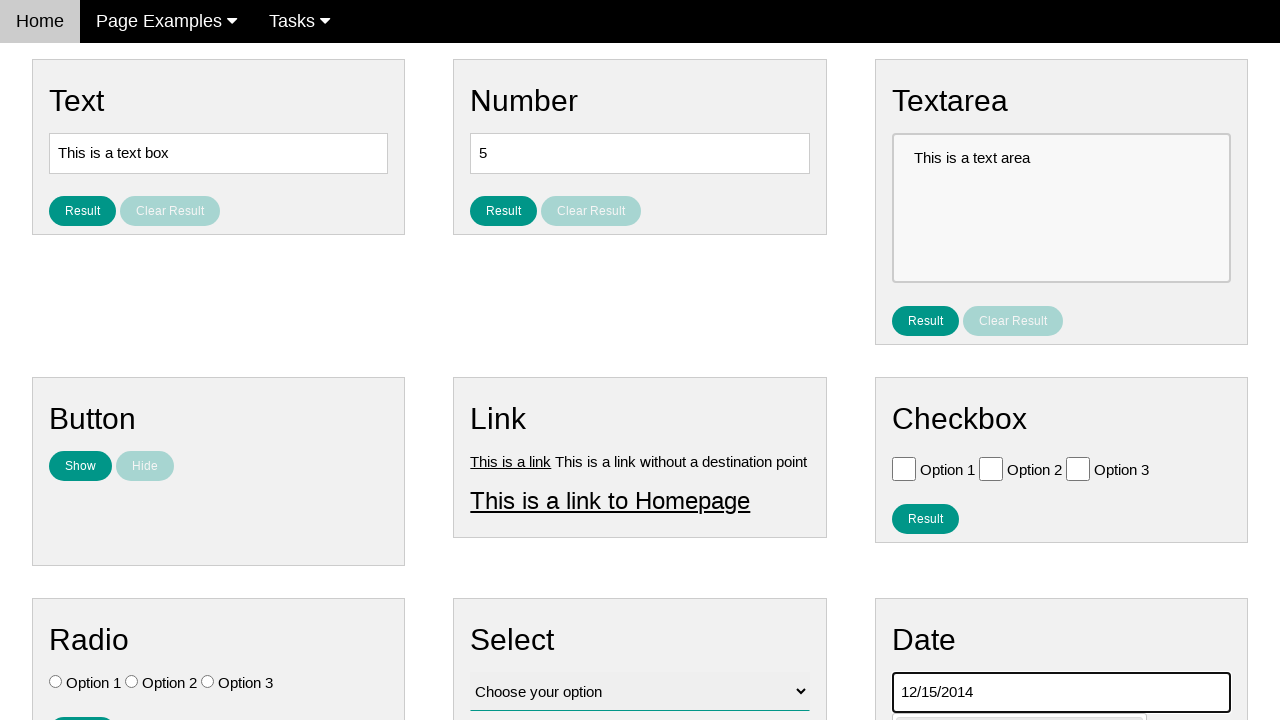

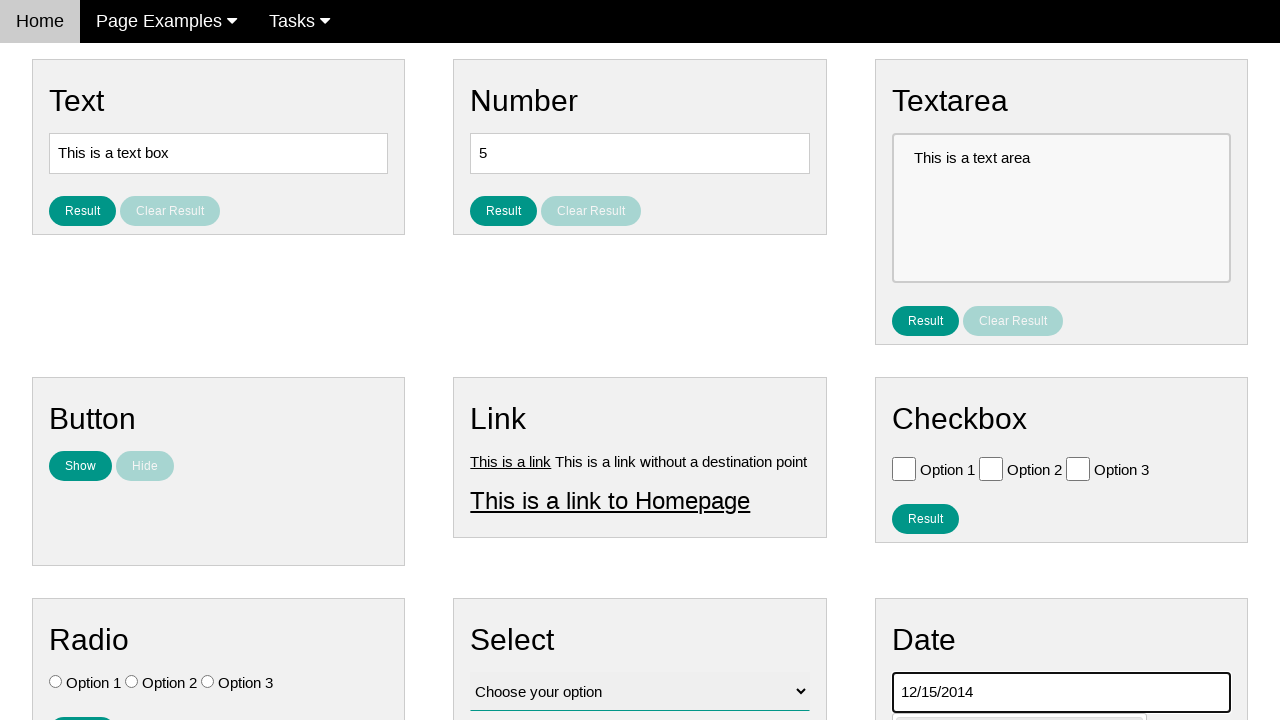